Tests a sample todo application by adding a new item to the todo list and verifying it was added correctly

Starting URL: https://lambdatest.github.io/sample-todo-app/

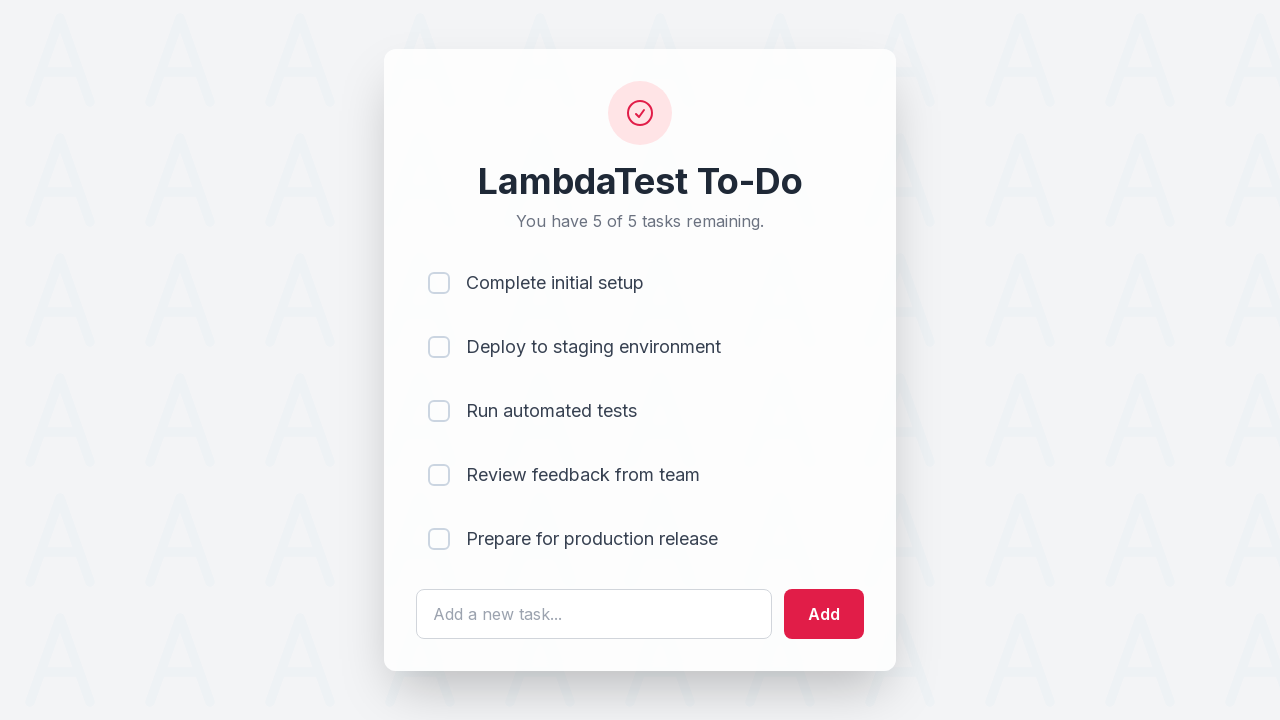

Verified first todo item exists
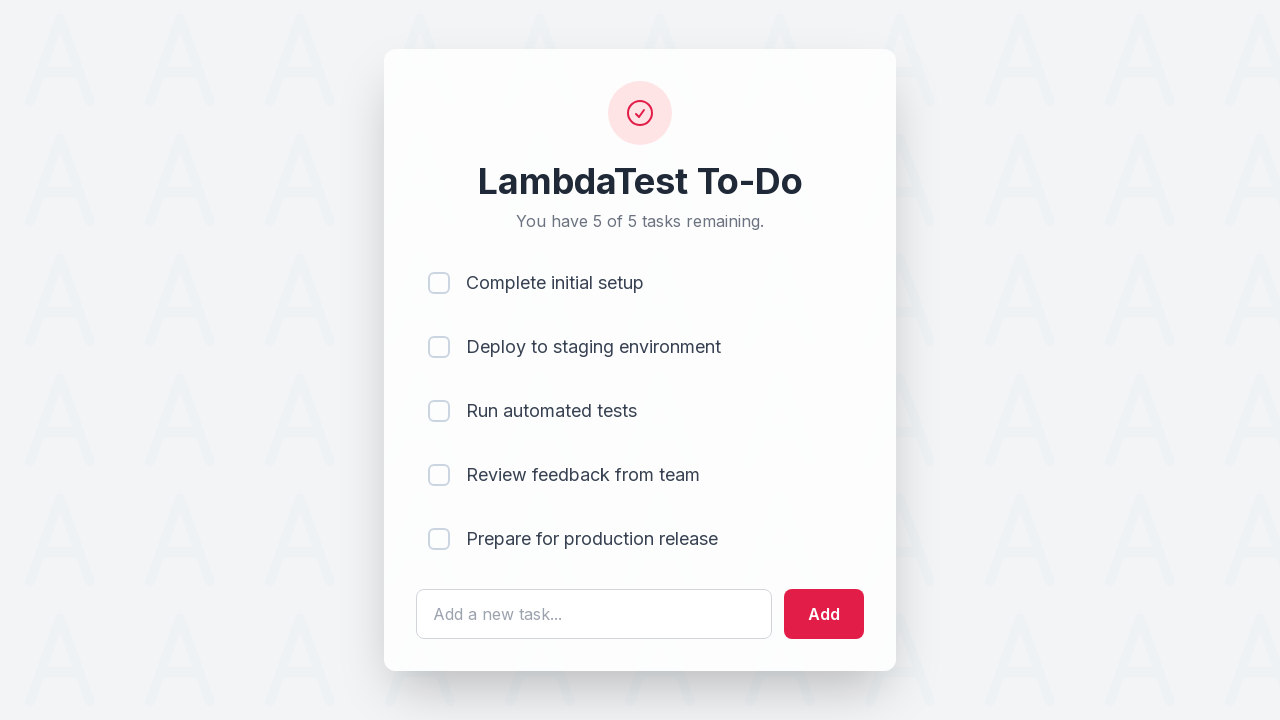

Verified second todo item exists
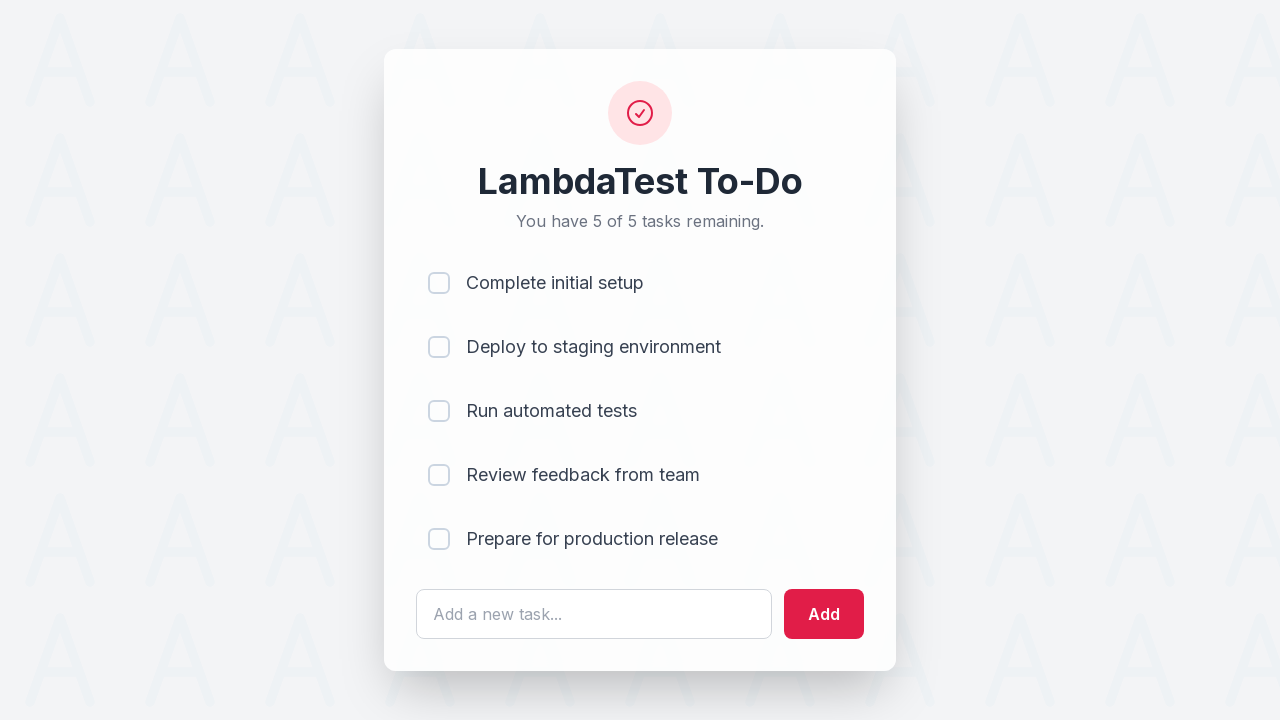

Entered new todo text: 'Yey, Let's add it to list' on #sampletodotext
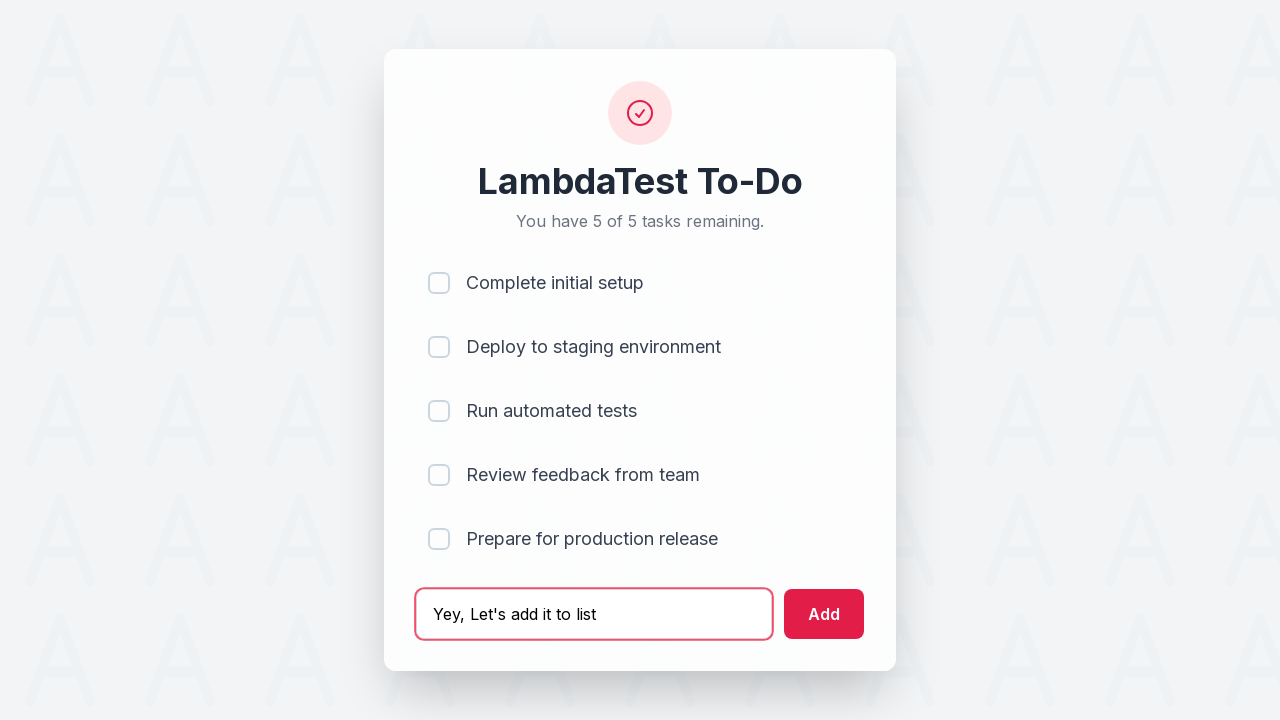

Clicked add button to create new todo item at (824, 614) on #addbutton
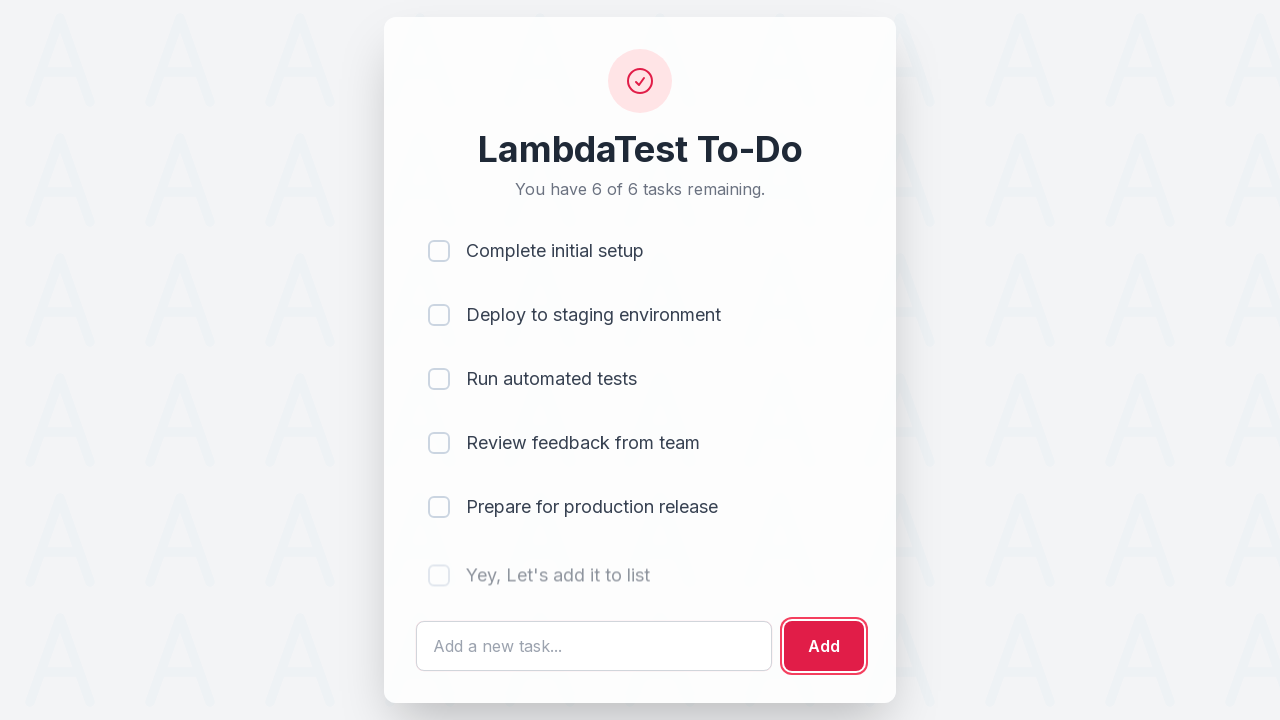

New todo item successfully added and verified in the list
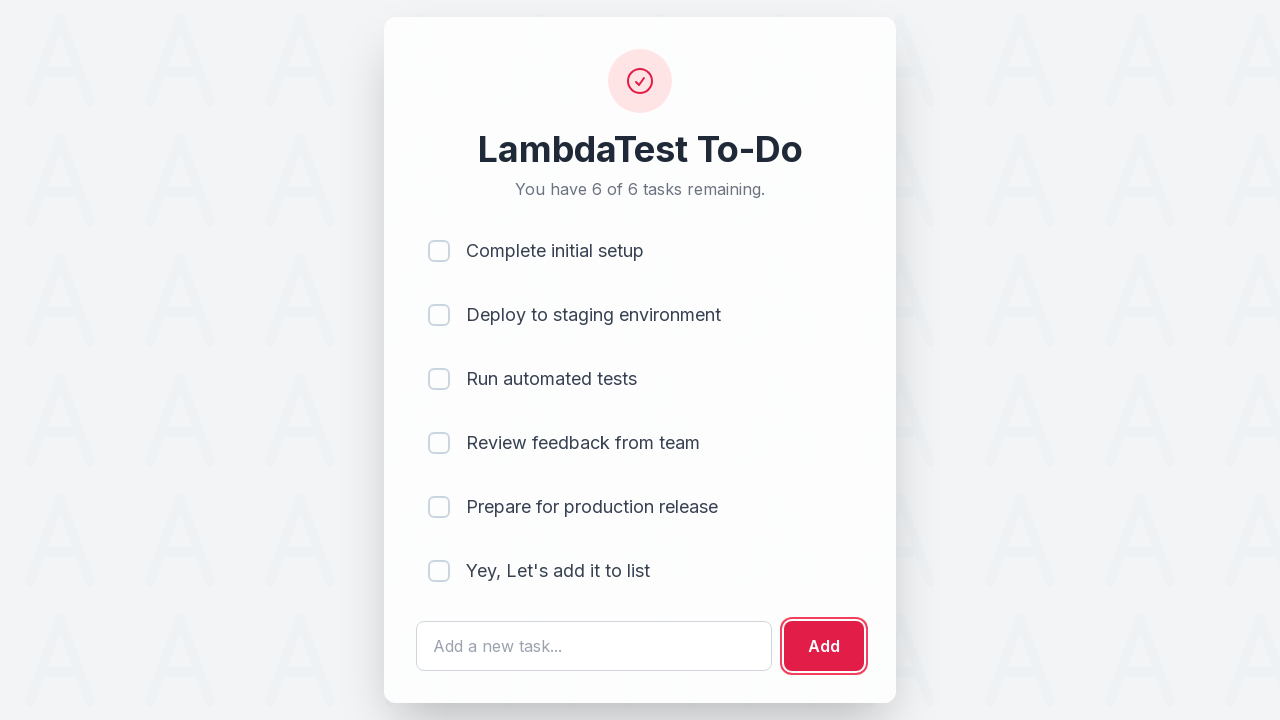

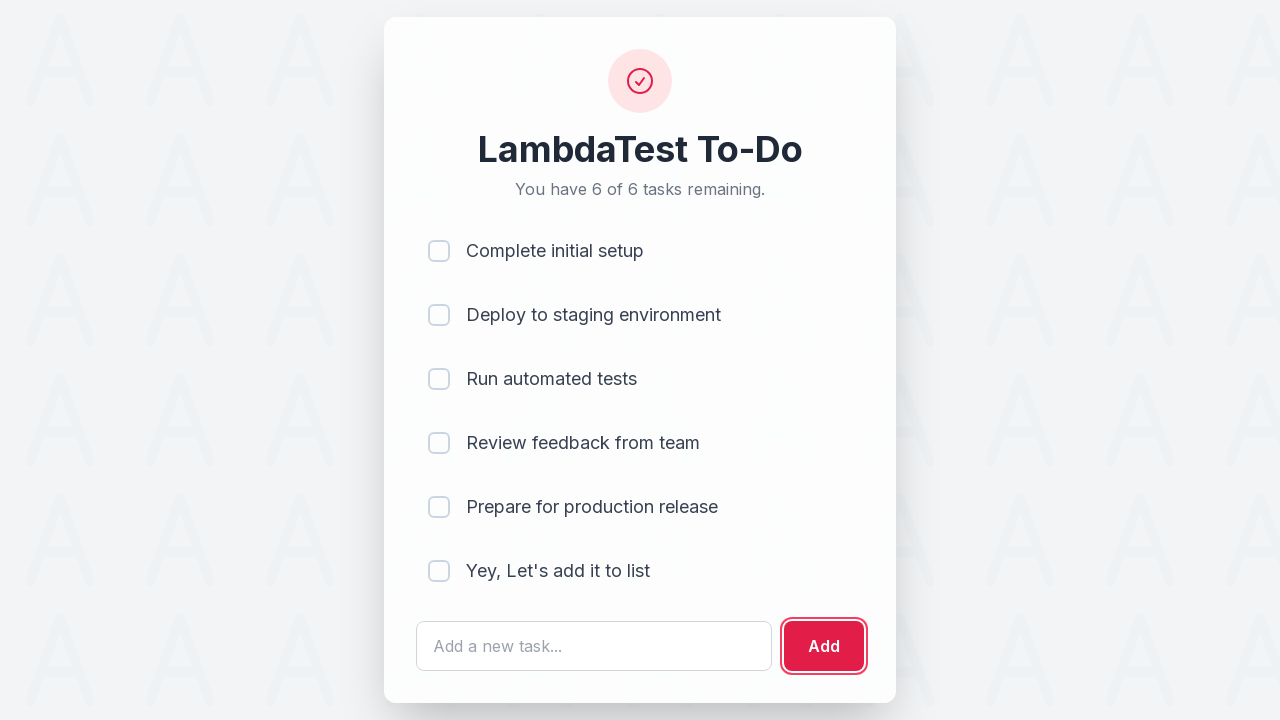